Tests JavaScript confirmation alert handling by clicking the confirm button and accepting the dialog

Starting URL: https://practice.cydeo.com/javascript_alerts

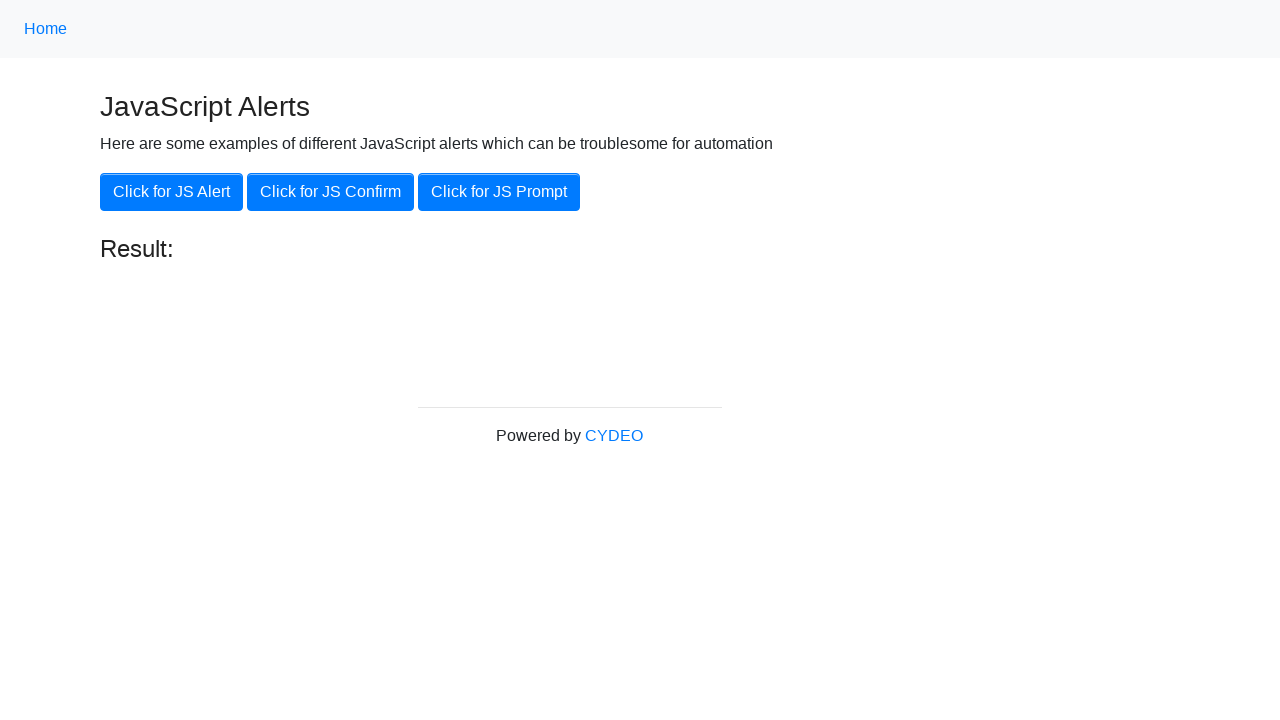

Set up dialog handler to accept confirmation alert
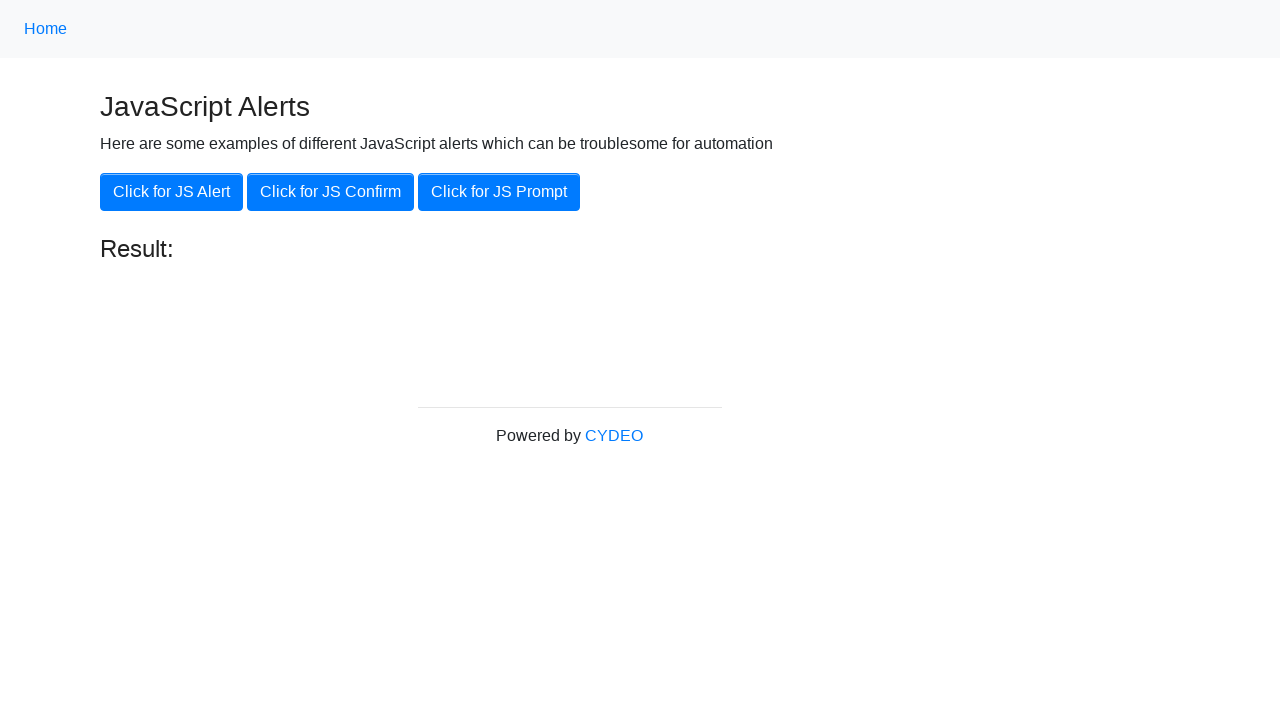

Clicked the JS Confirm button at (330, 192) on internal:role=button[name="Click for JS Confirm"i]
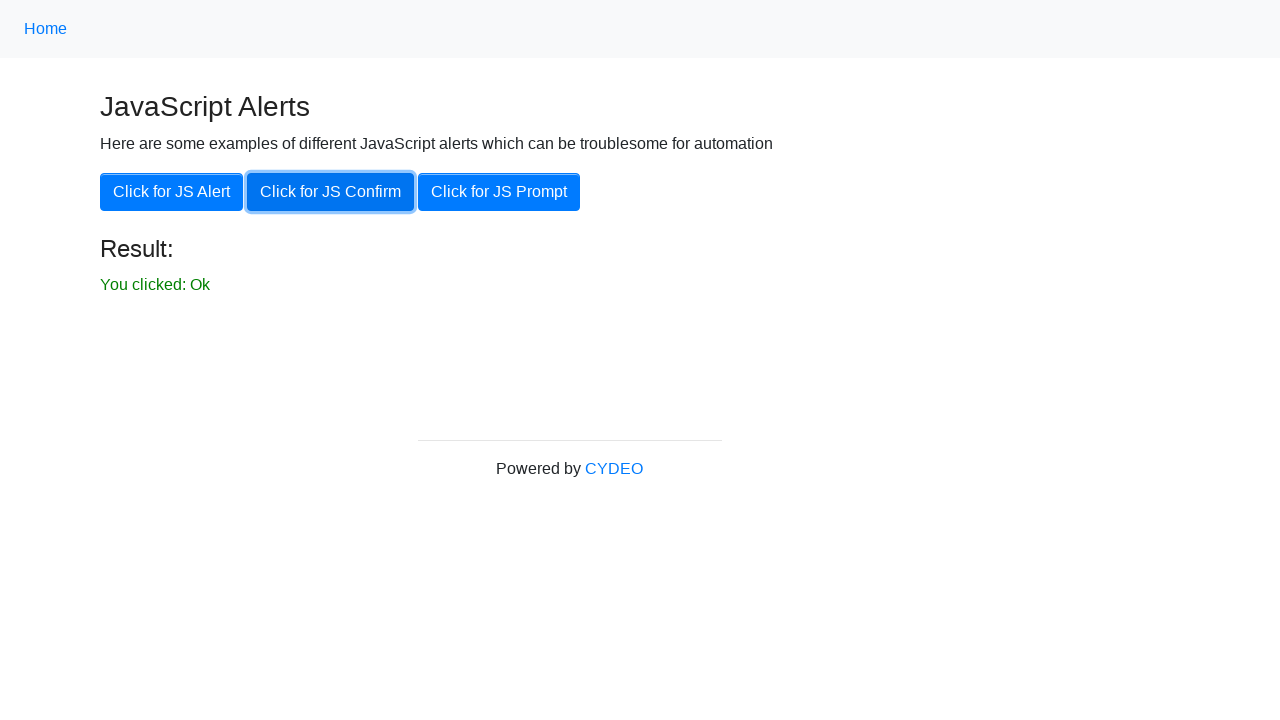

Confirmation dialog was accepted and result displayed
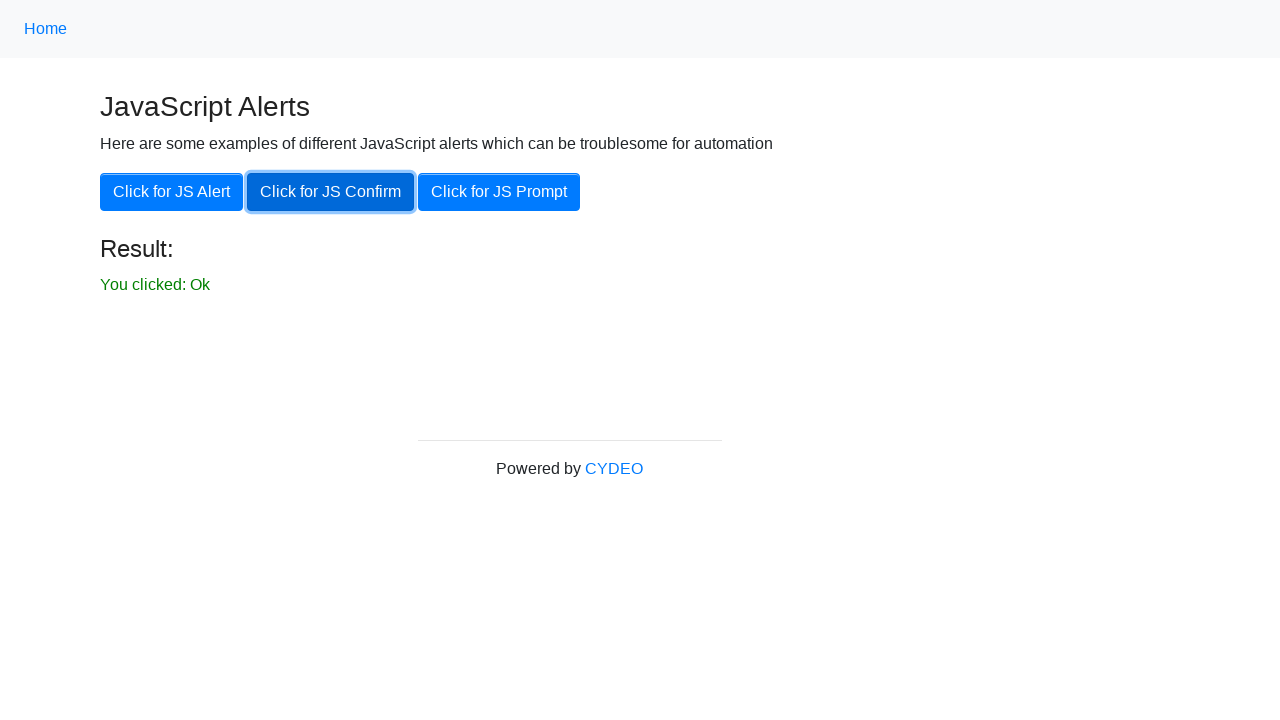

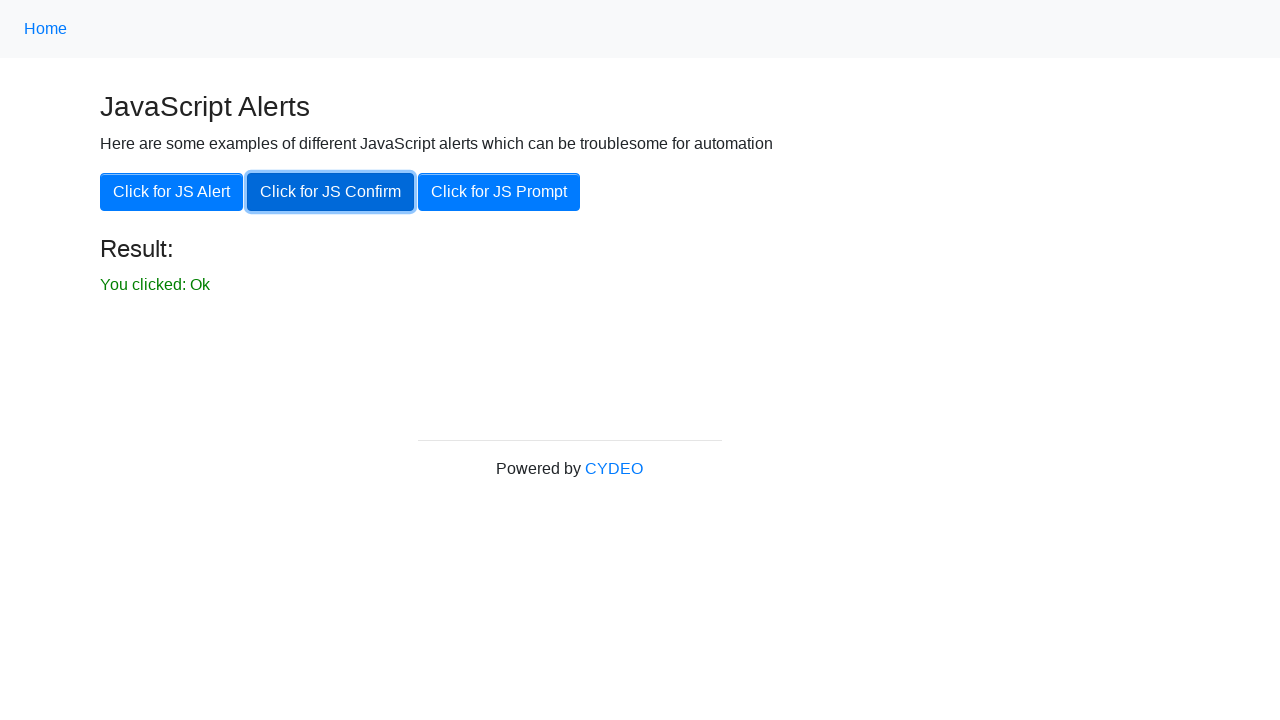